Tests various dropdown and form interactions including auto-suggestive dropdown, checkboxes, passenger selection with increment buttons, and static dropdown selection on a flight booking practice page.

Starting URL: https://rahulshettyacademy.com/dropdownsPractise/

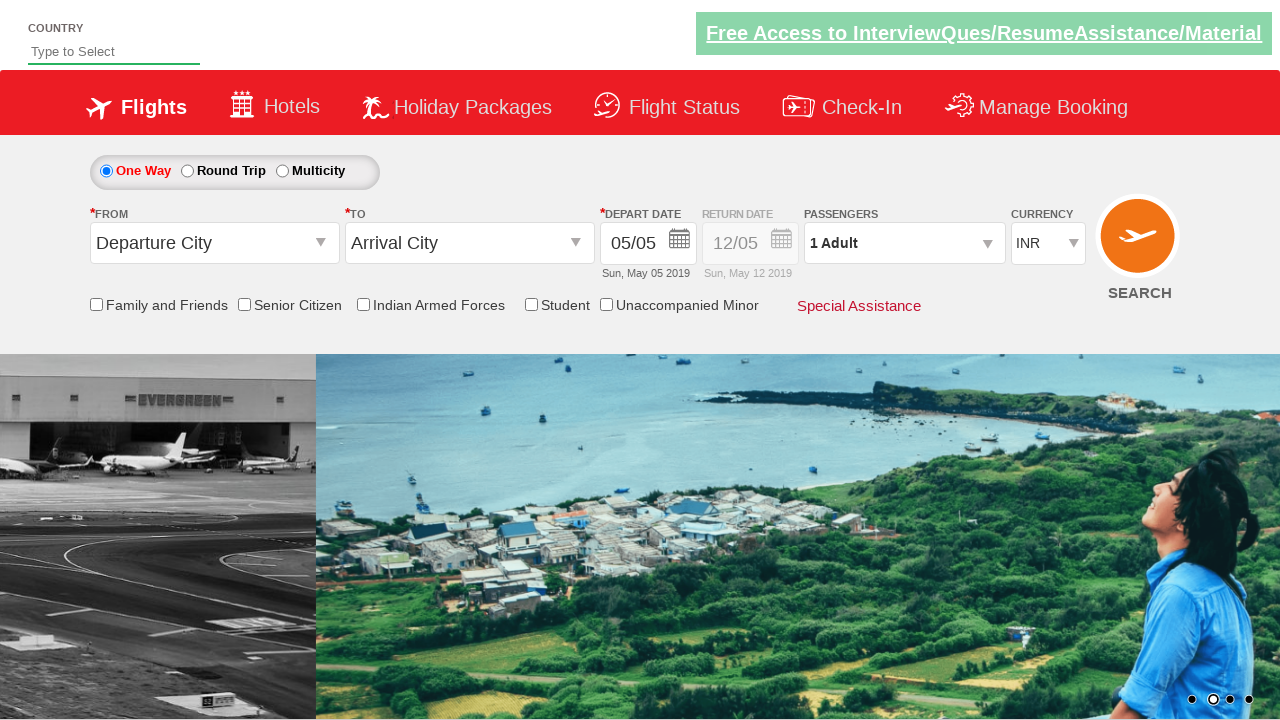

Filled auto-suggest field with 'ind' on #autosuggest
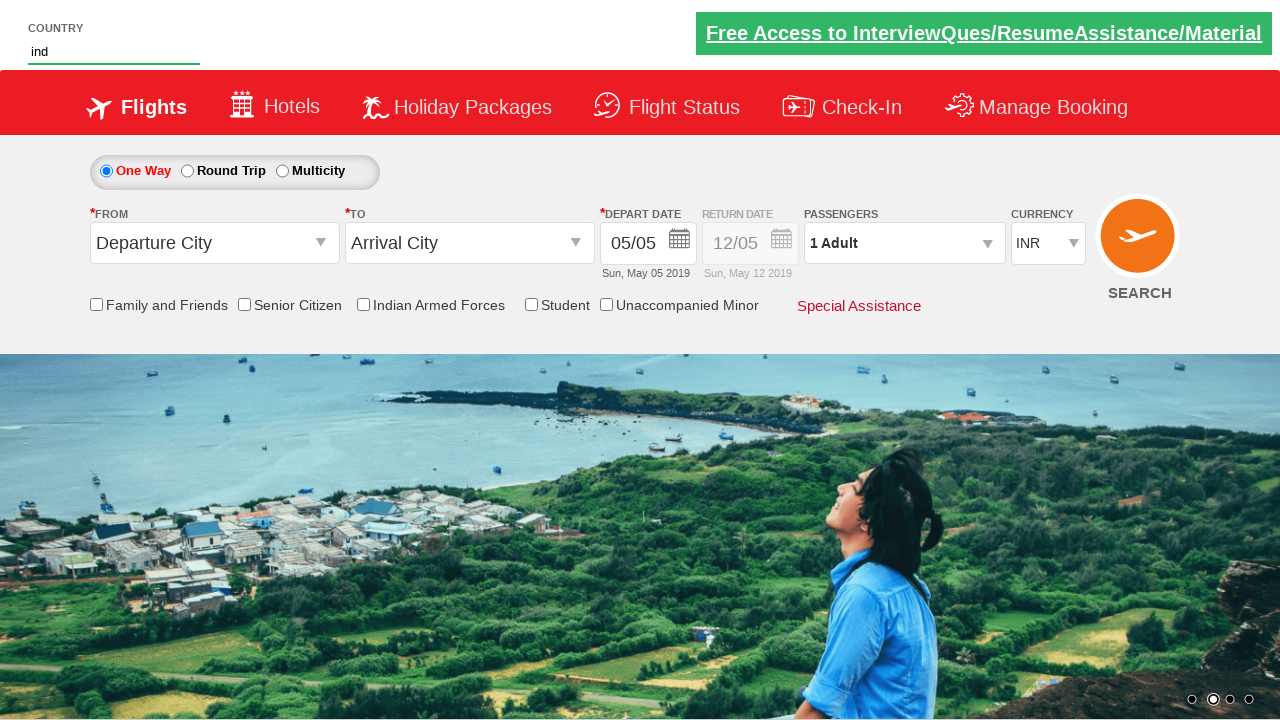

Auto-suggest dropdown options loaded
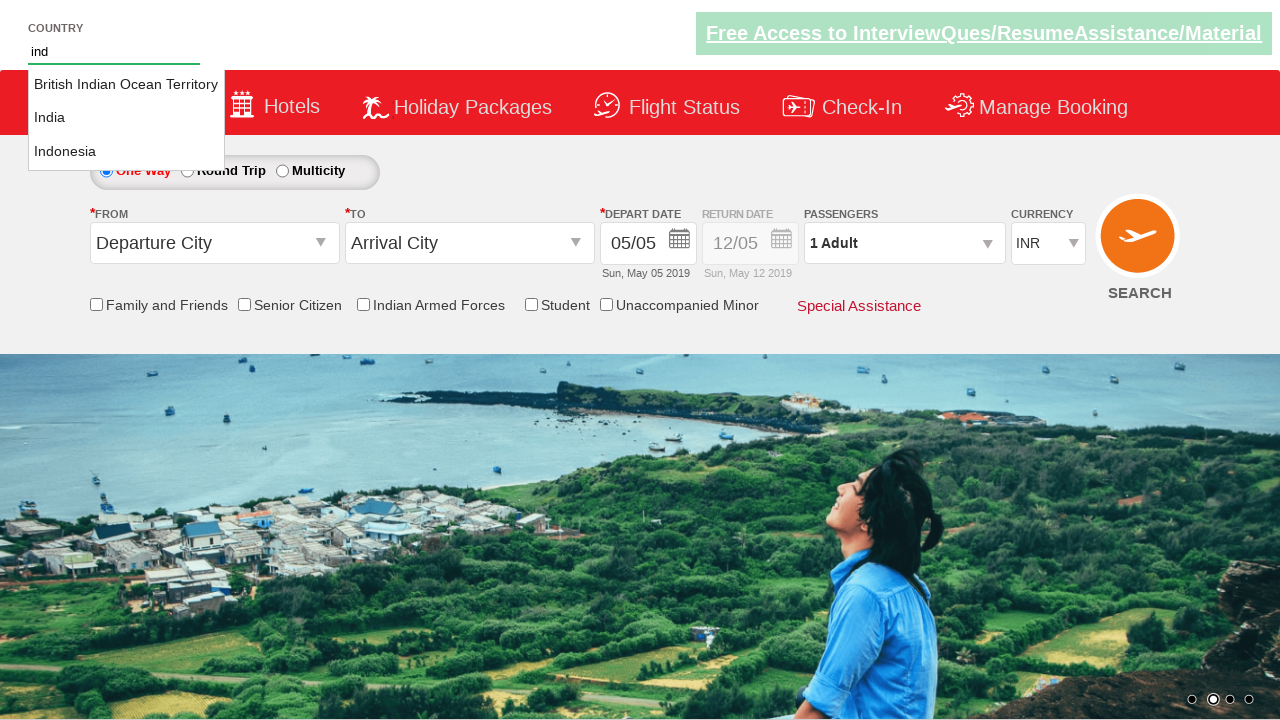

Selected 'India' from auto-suggest dropdown at (126, 118) on li.ui-menu-item a >> nth=1
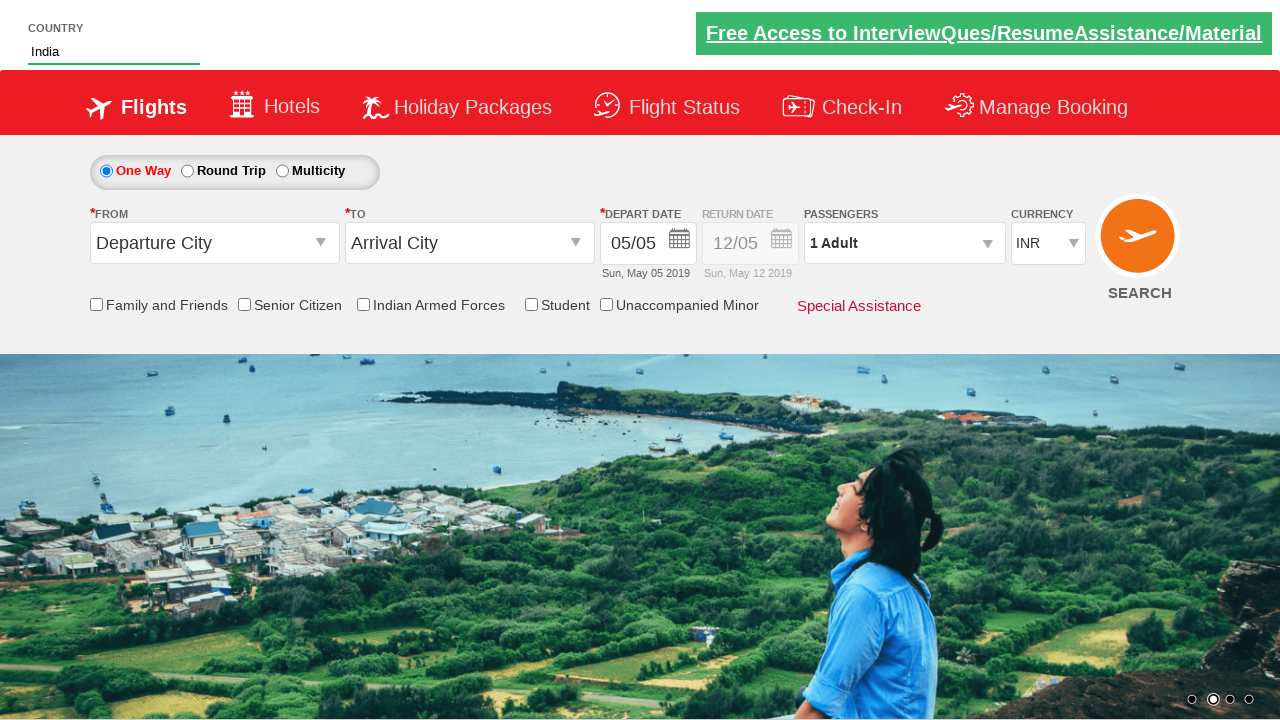

Clicked friends and family checkbox at (96, 304) on #ctl00_mainContent_chk_friendsandfamily
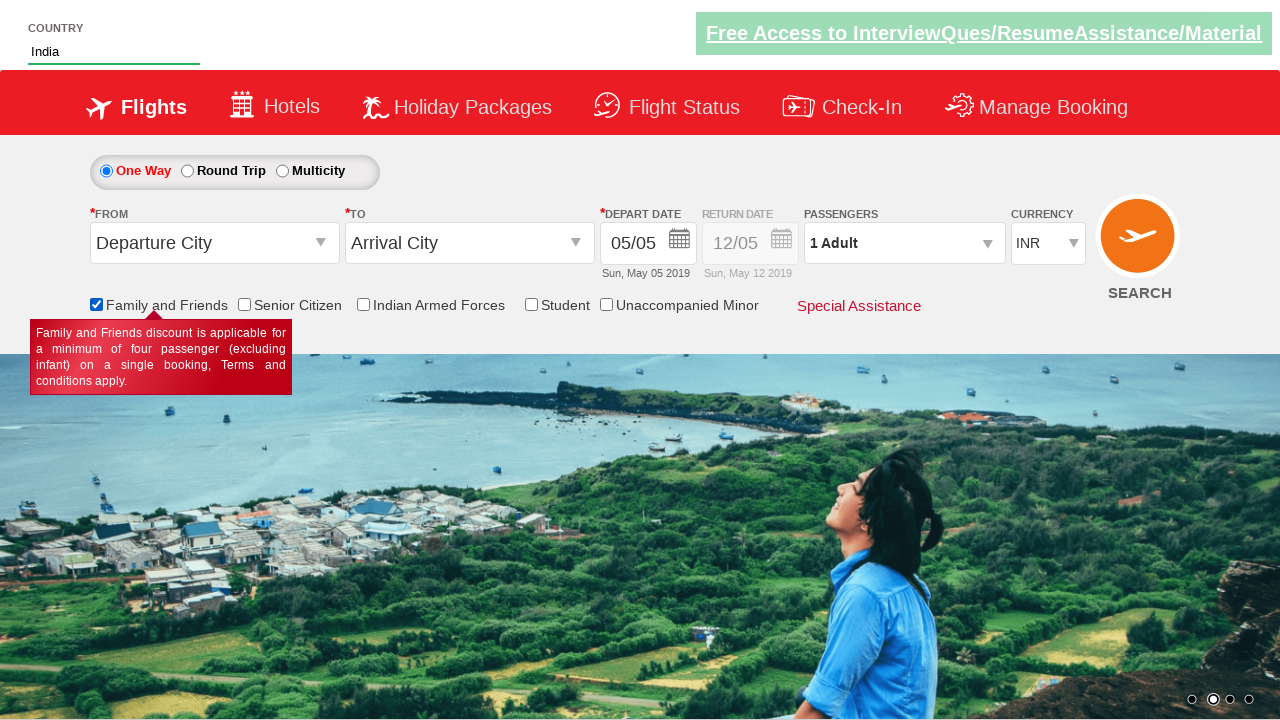

Opened passengers dropdown at (904, 243) on #divpaxinfo
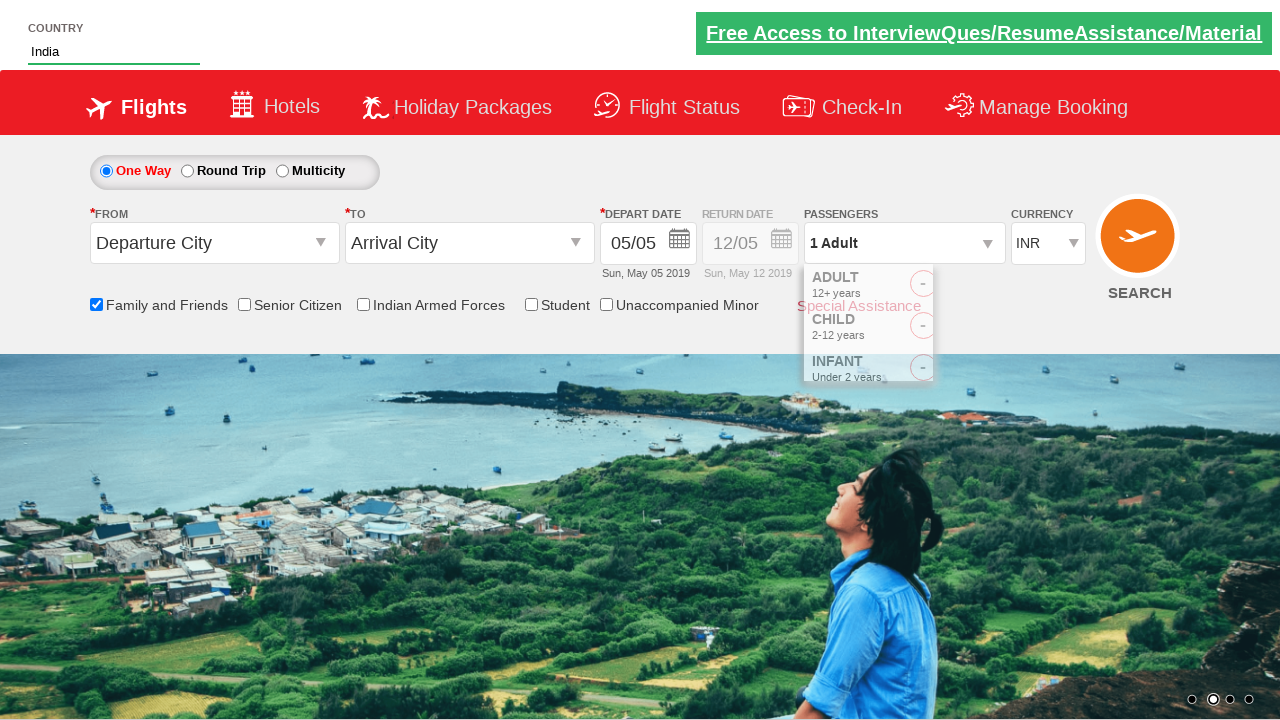

Incremented adult count to 2 at (982, 288) on #hrefIncAdt
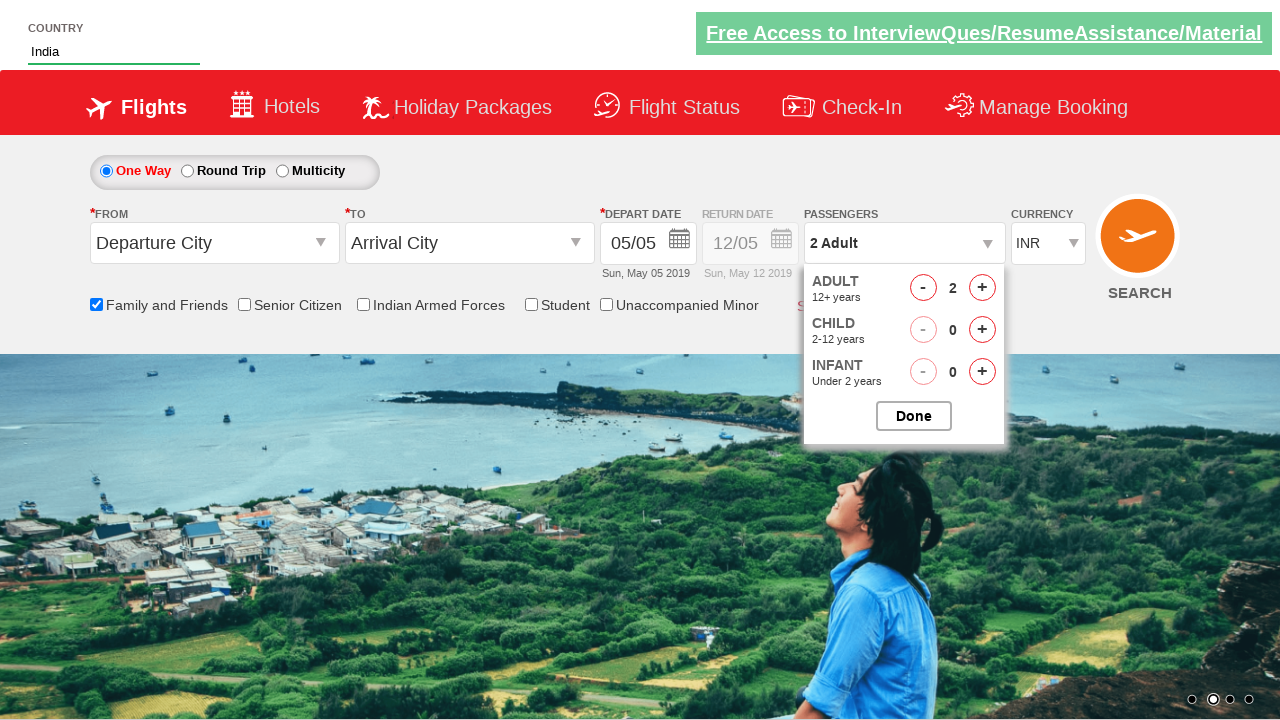

Incremented children count (click 1 of 3) at (982, 330) on #hrefIncChd
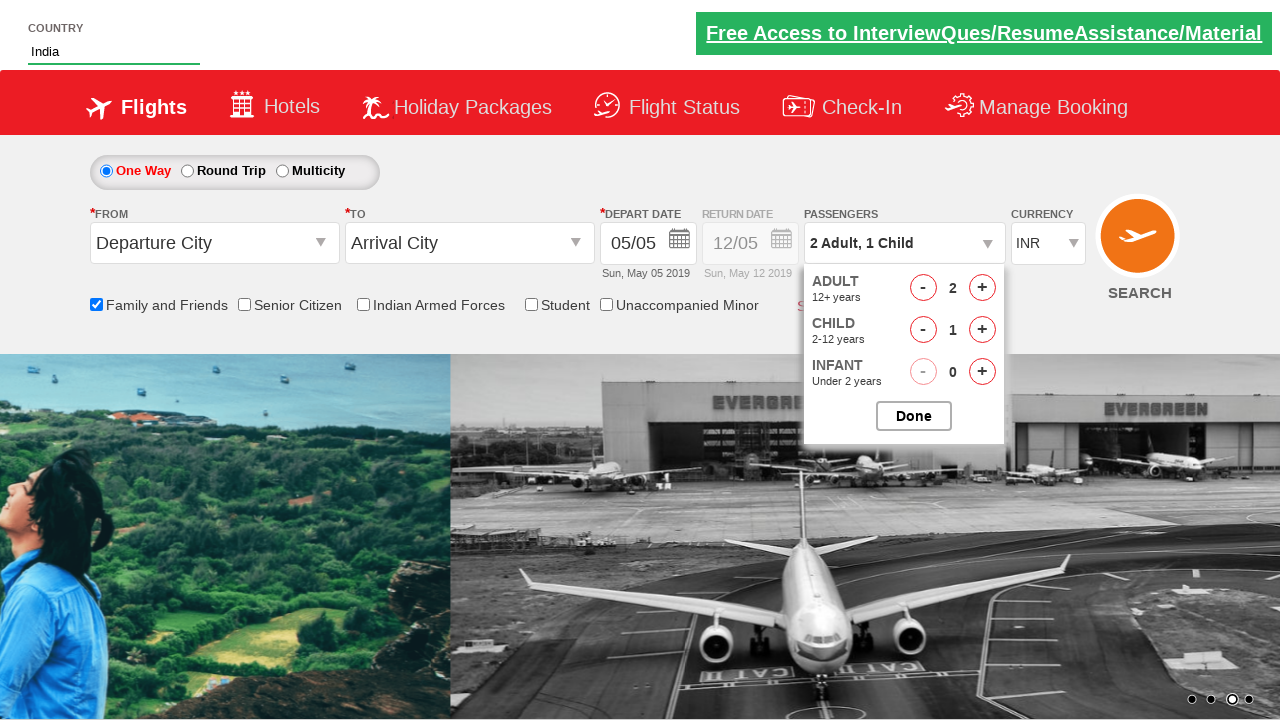

Incremented children count (click 2 of 3) at (982, 330) on #hrefIncChd
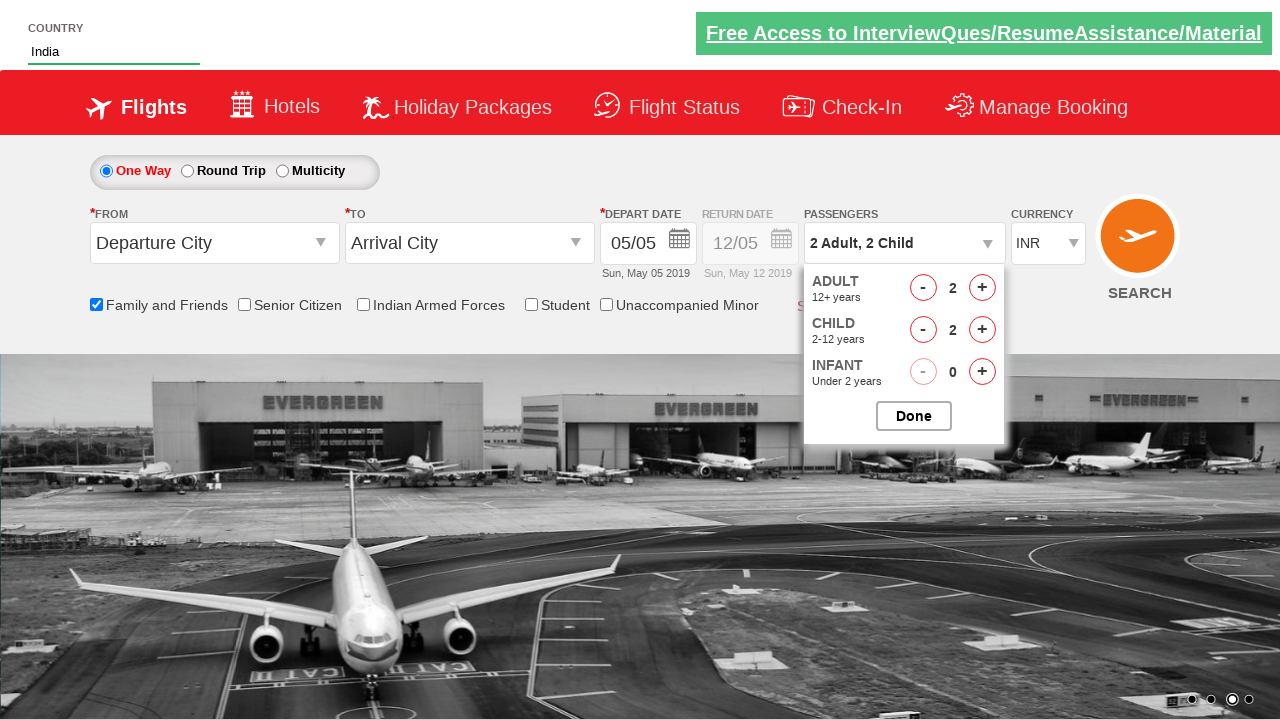

Incremented children count (click 3 of 3) at (982, 330) on #hrefIncChd
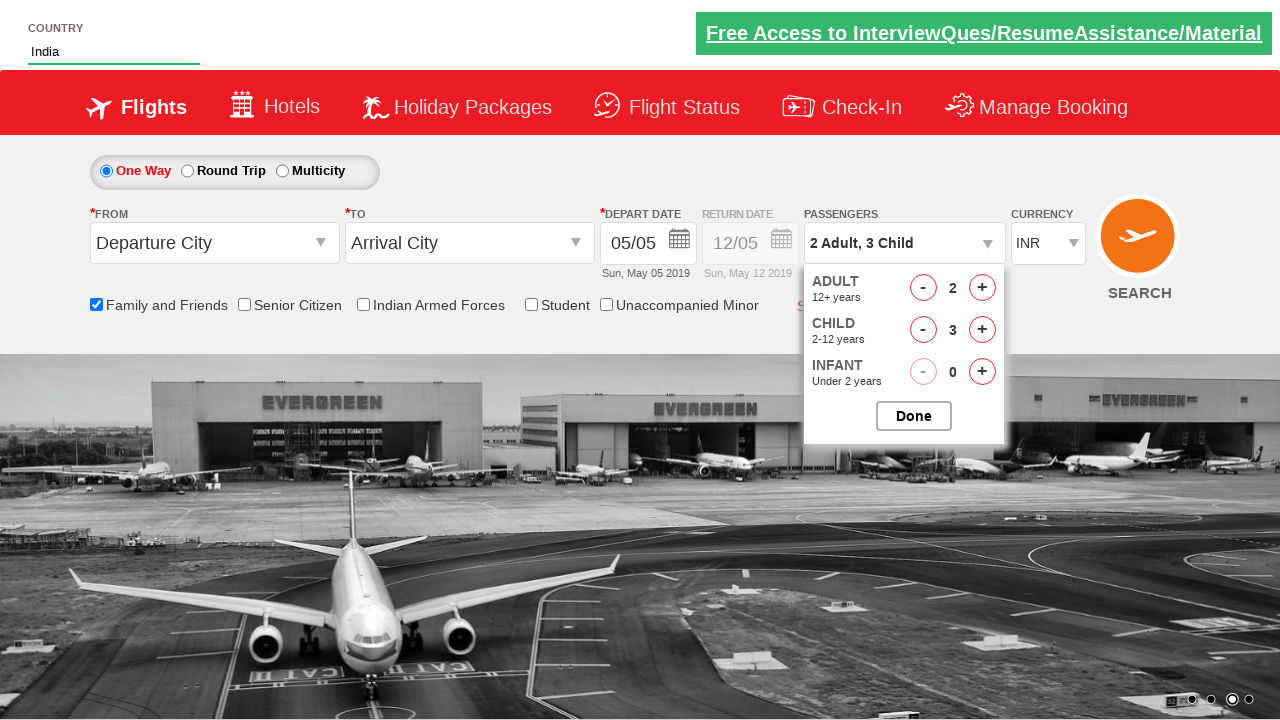

Incremented infants count (click 1 of 3) at (982, 372) on #hrefIncInf
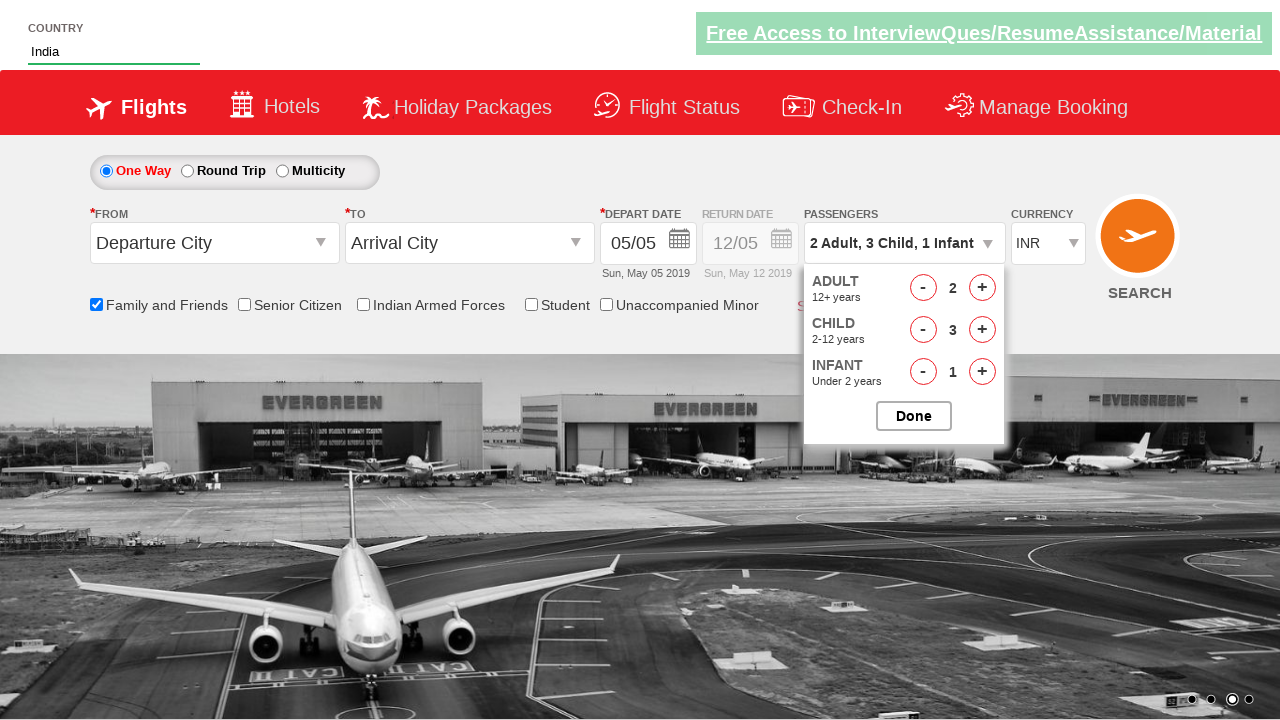

Incremented infants count (click 2 of 3) at (982, 372) on #hrefIncInf
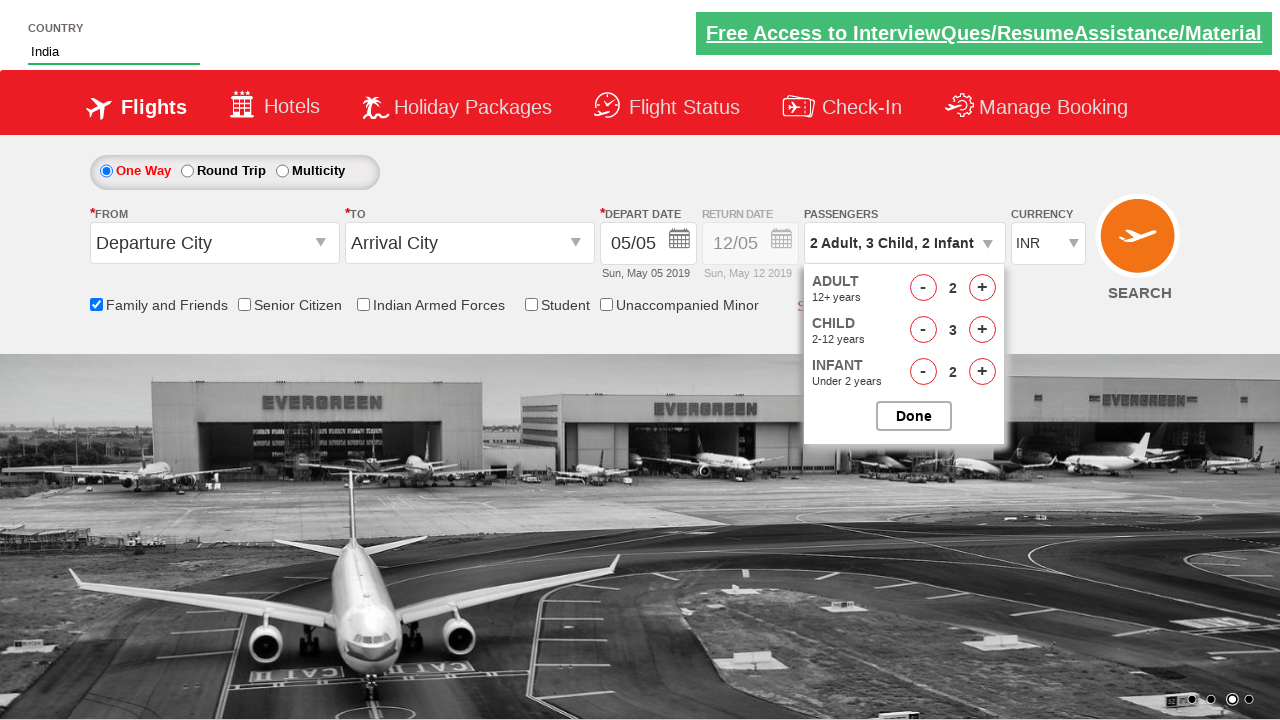

Incremented infants count (click 3 of 3) at (982, 372) on #hrefIncInf
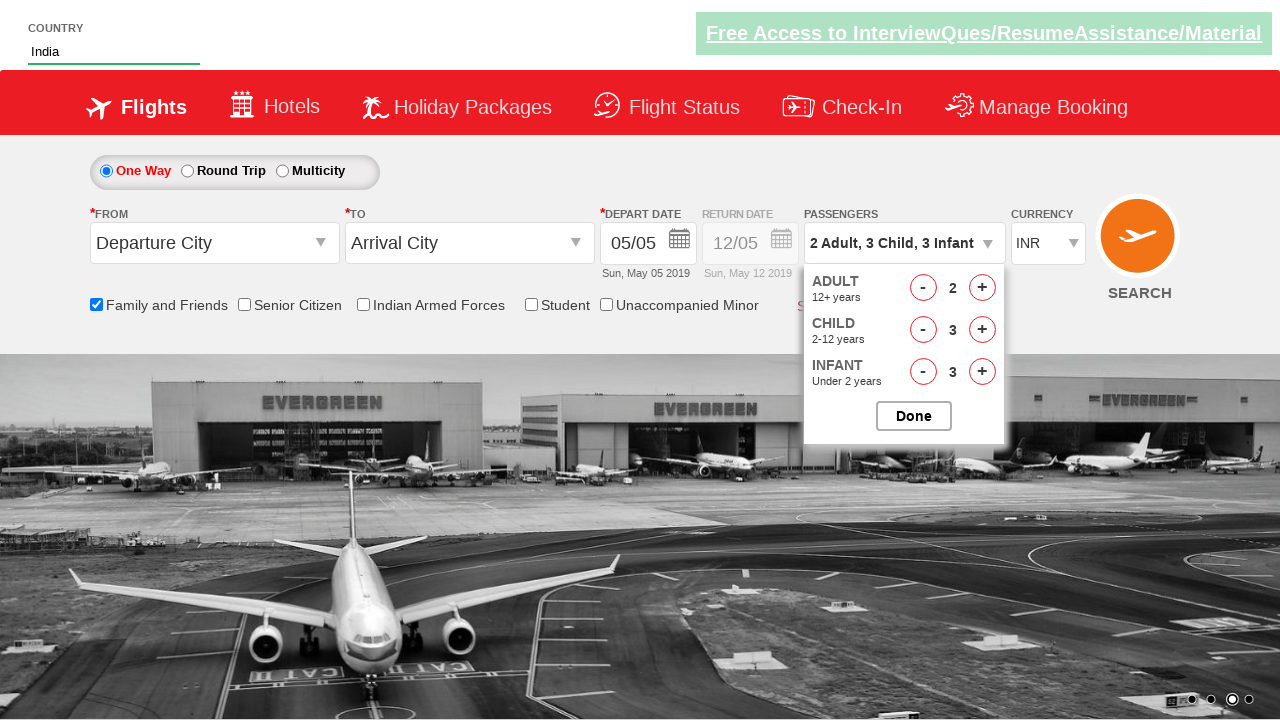

Closed passenger selection popup at (914, 416) on #btnclosepaxoption
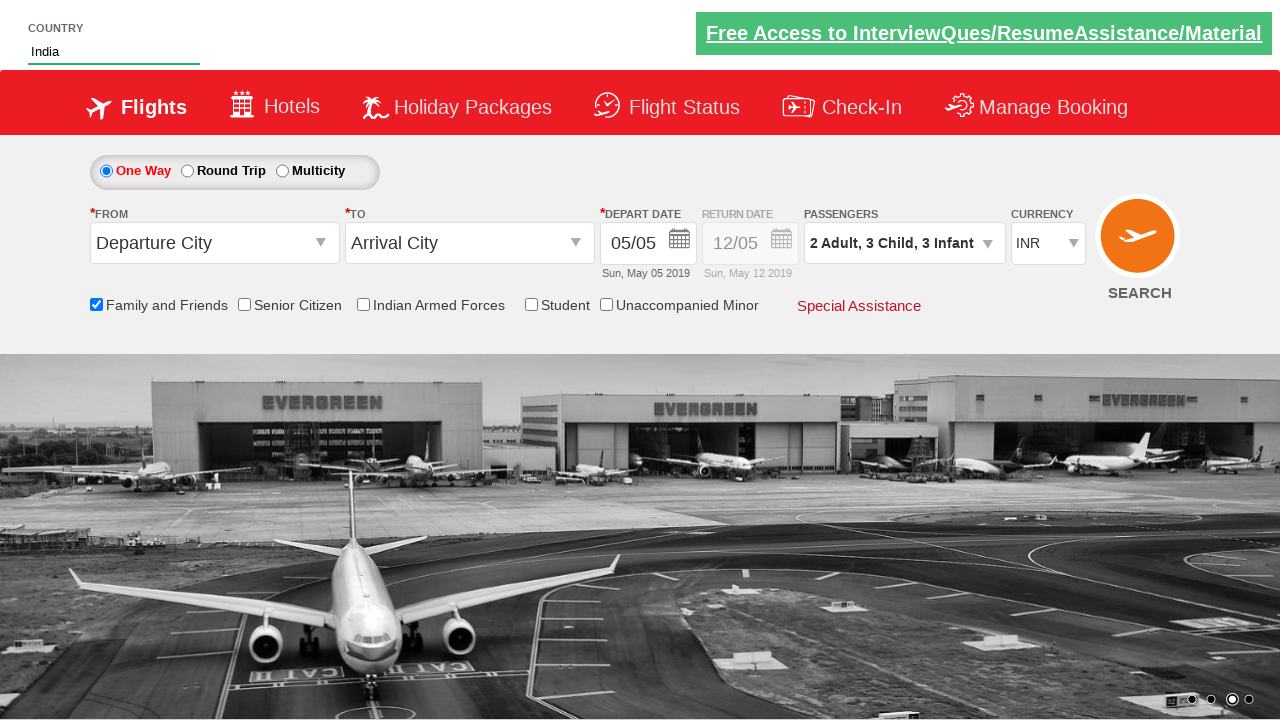

Selected currency by index 3 on #ctl00_mainContent_DropDownListCurrency
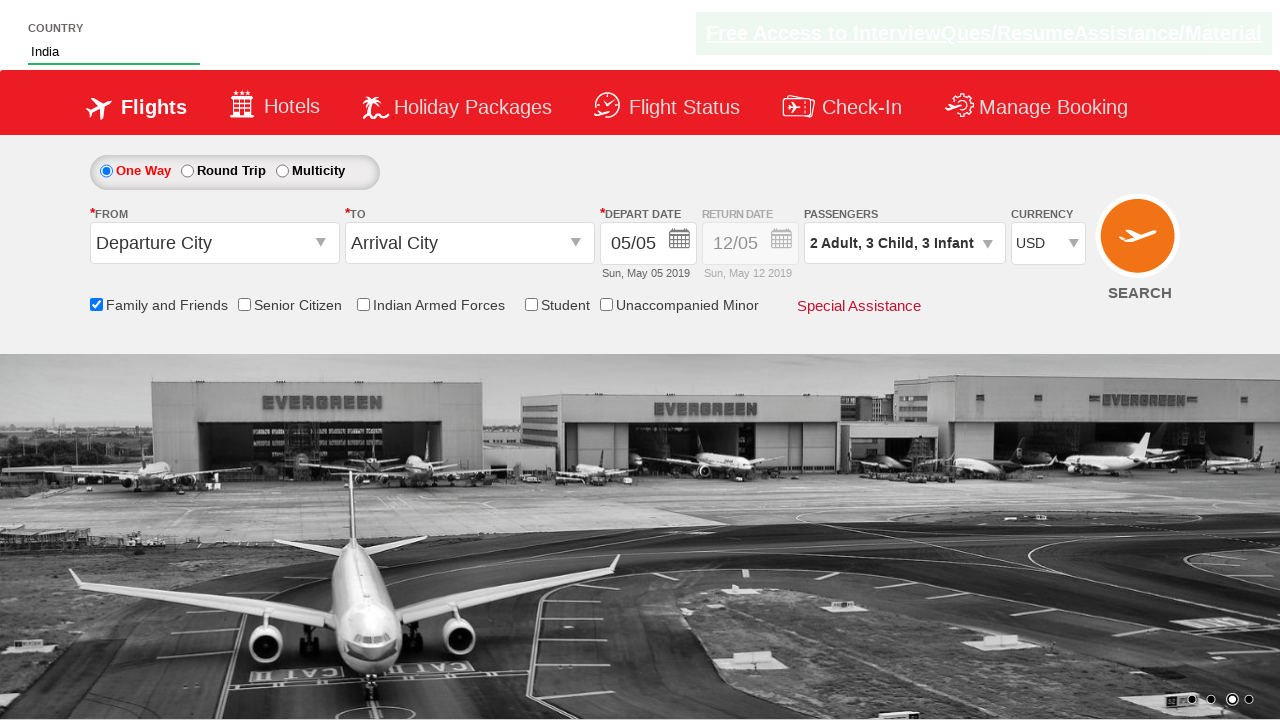

Selected currency by label 'AED' on #ctl00_mainContent_DropDownListCurrency
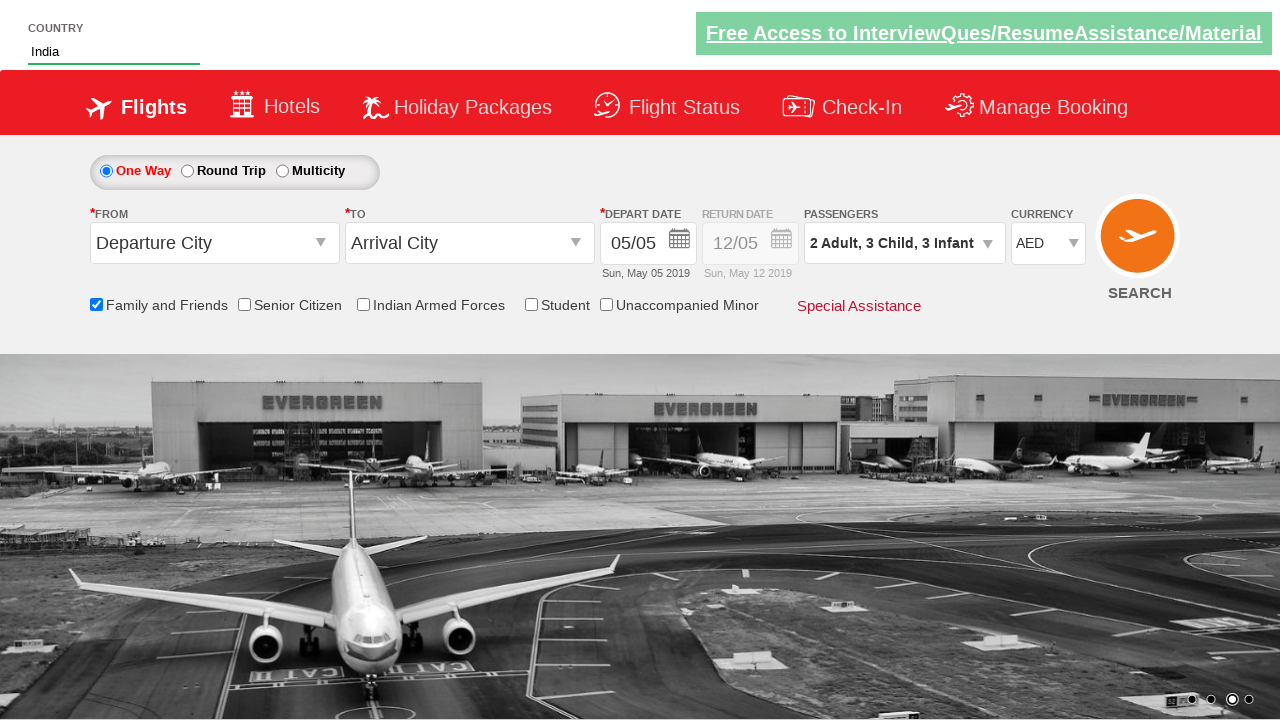

Selected currency by value 'INR' on #ctl00_mainContent_DropDownListCurrency
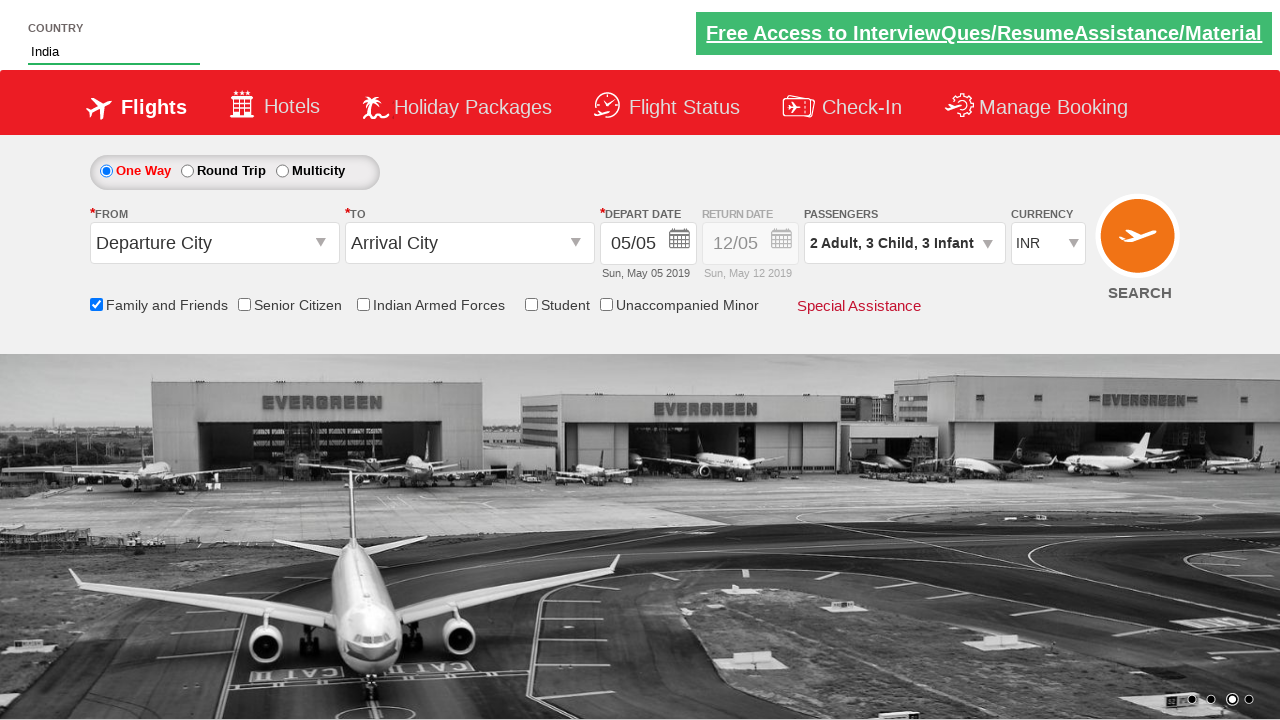

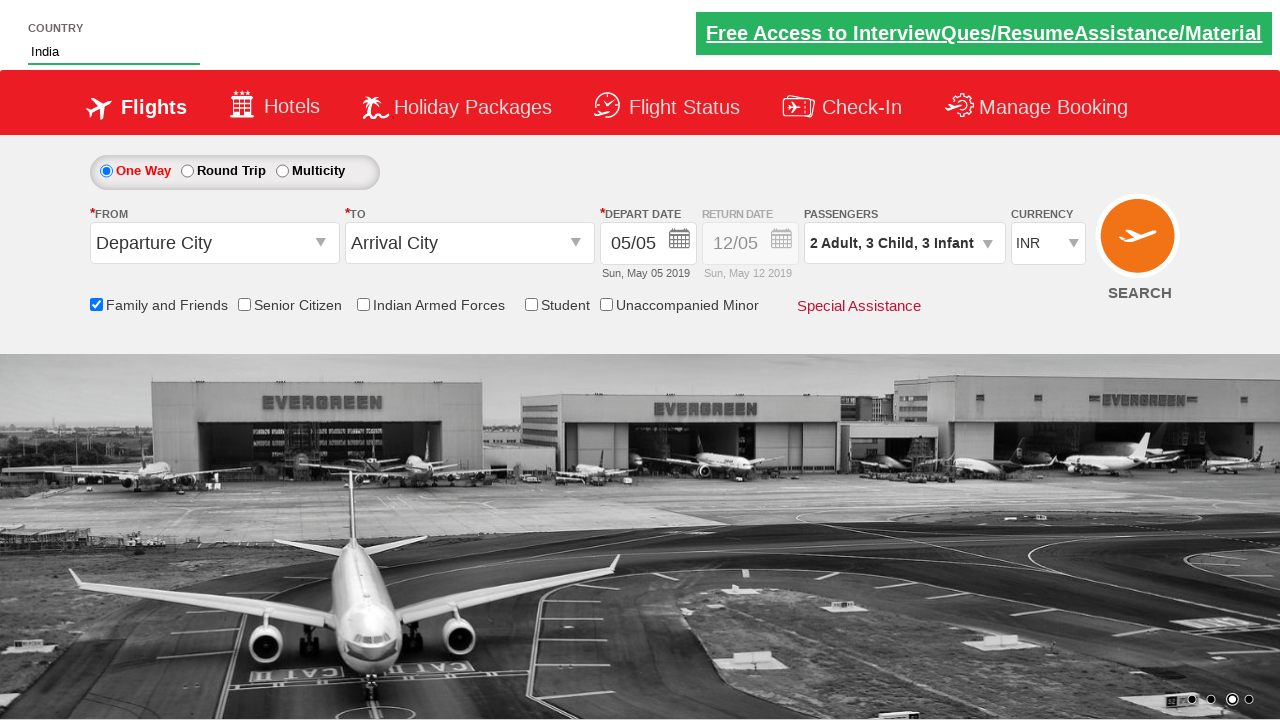